Navigates to the Lichess chess website homepage and verifies the page loads successfully by checking that the page title is present.

Starting URL: https://lichess.org/

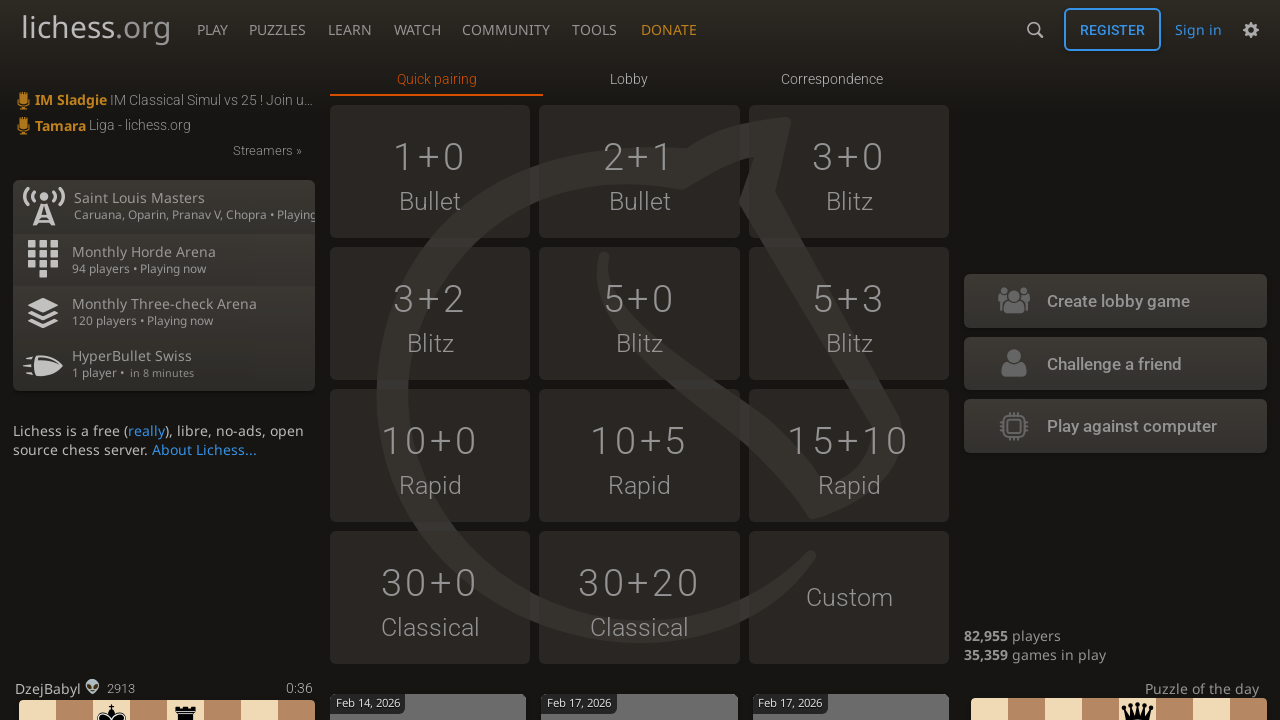

Waited for page to reach domcontentloaded state
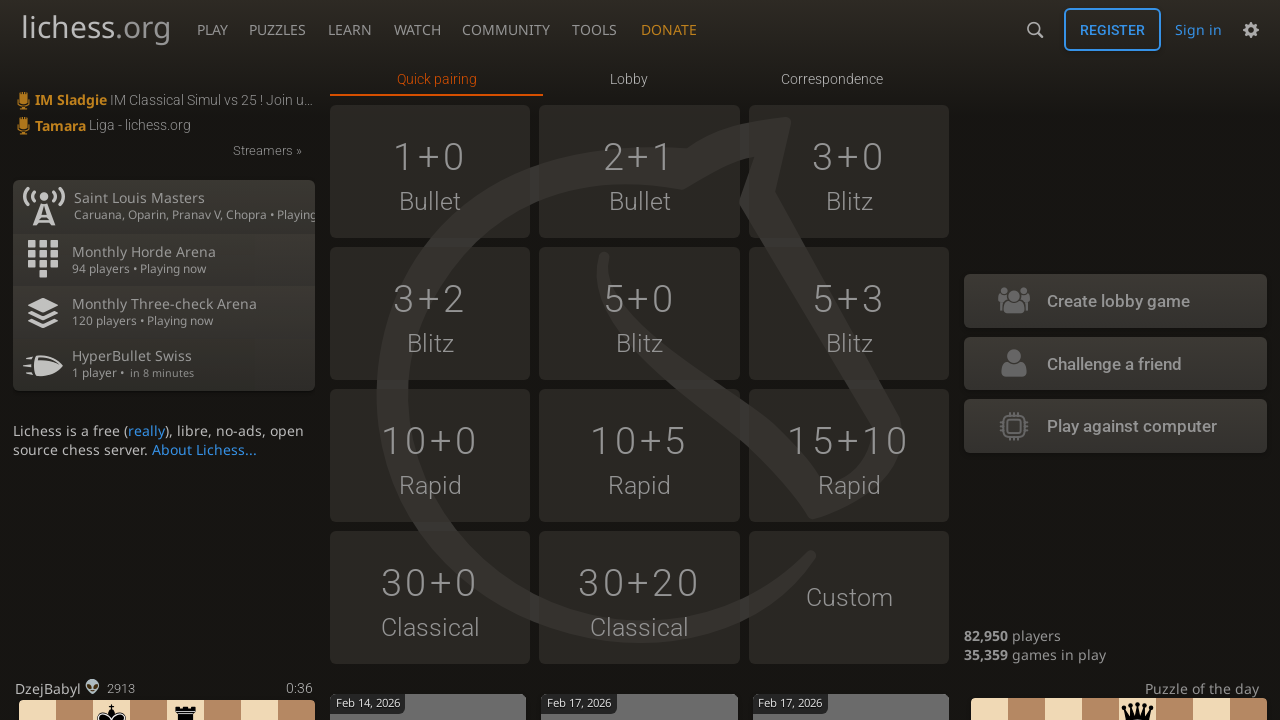

Verified that page title is present and not empty
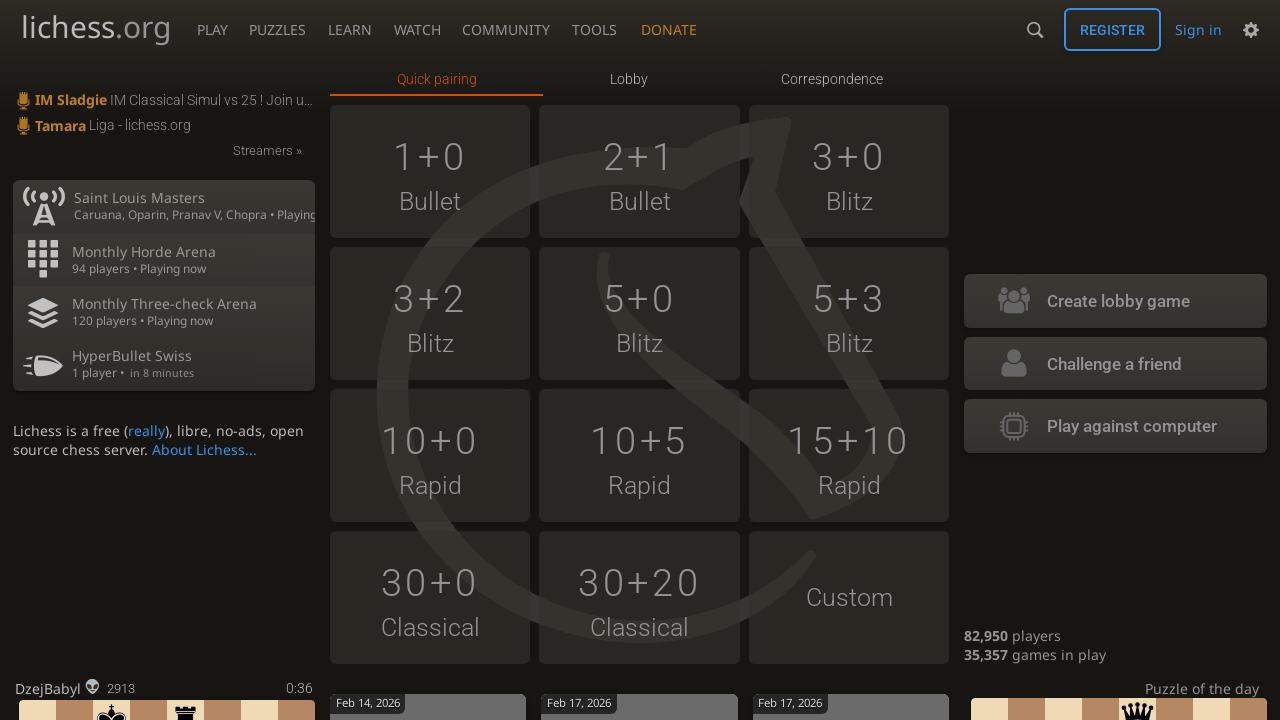

Waited for main content body element to be visible on Lichess homepage
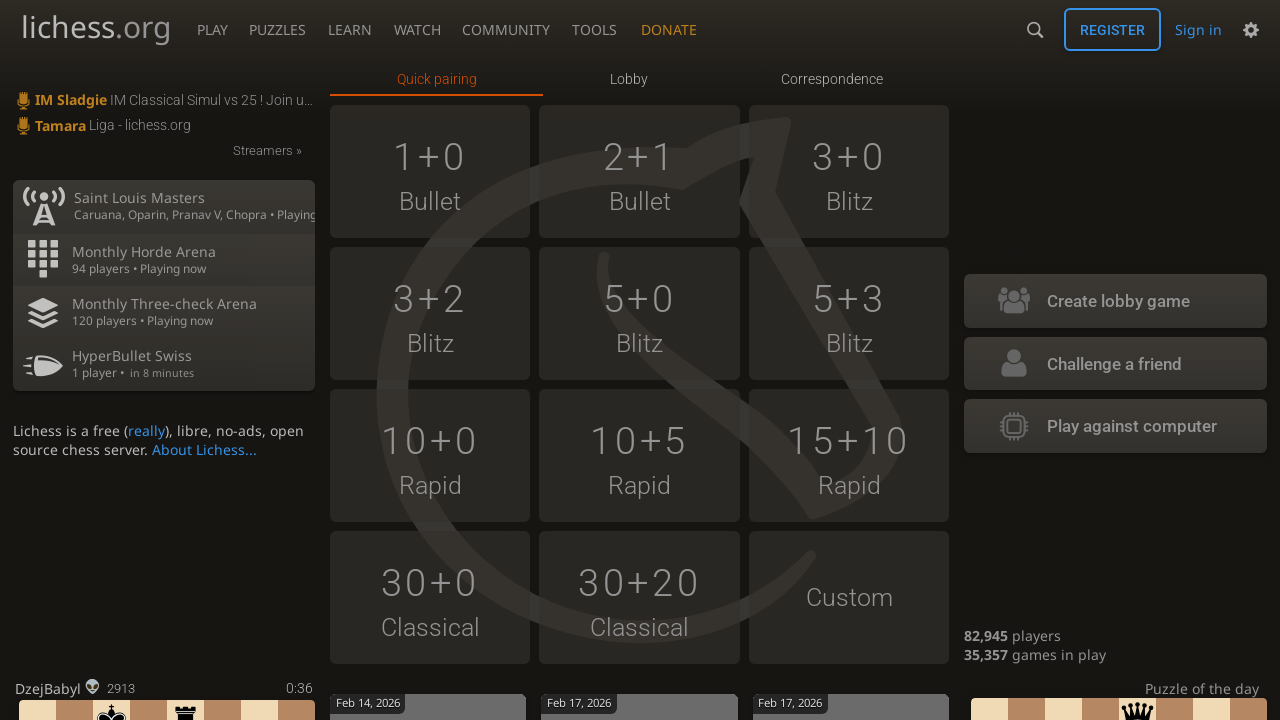

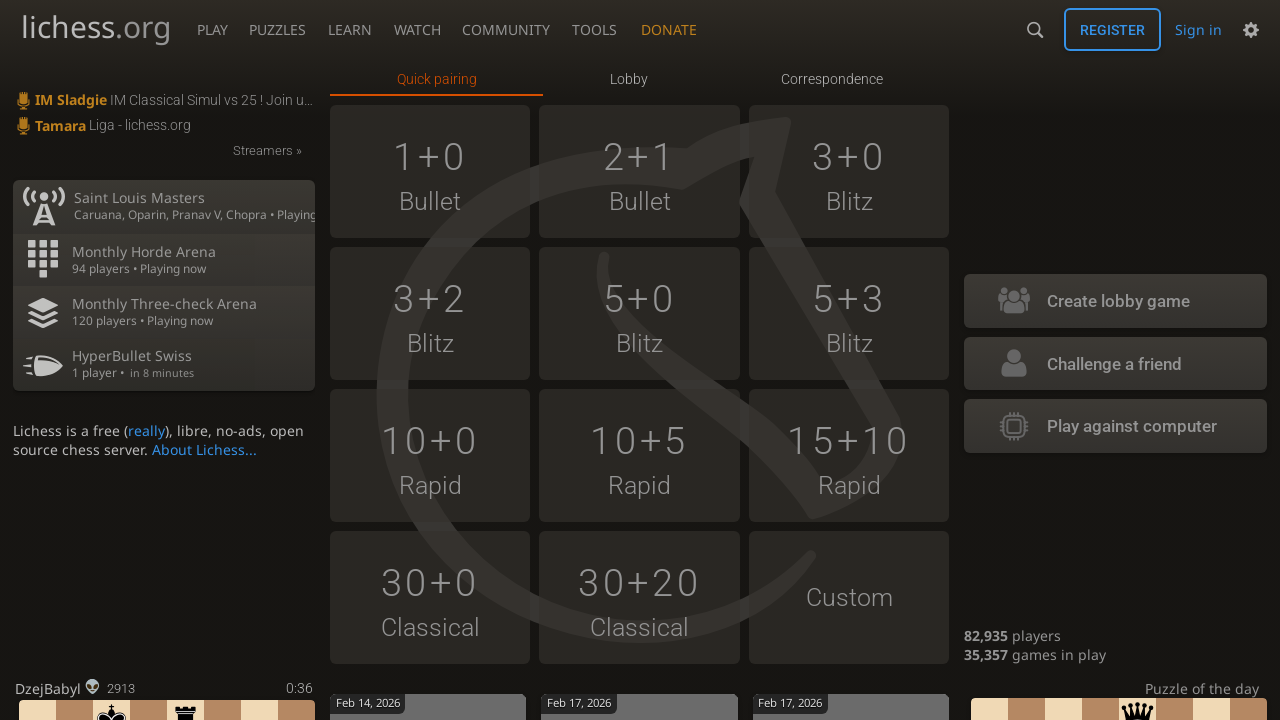